Tests that the BC field accepts real numbers (with comma as decimal separator) in a triangle calculator form

Starting URL: https://do.tusur.ru/qa-test2/

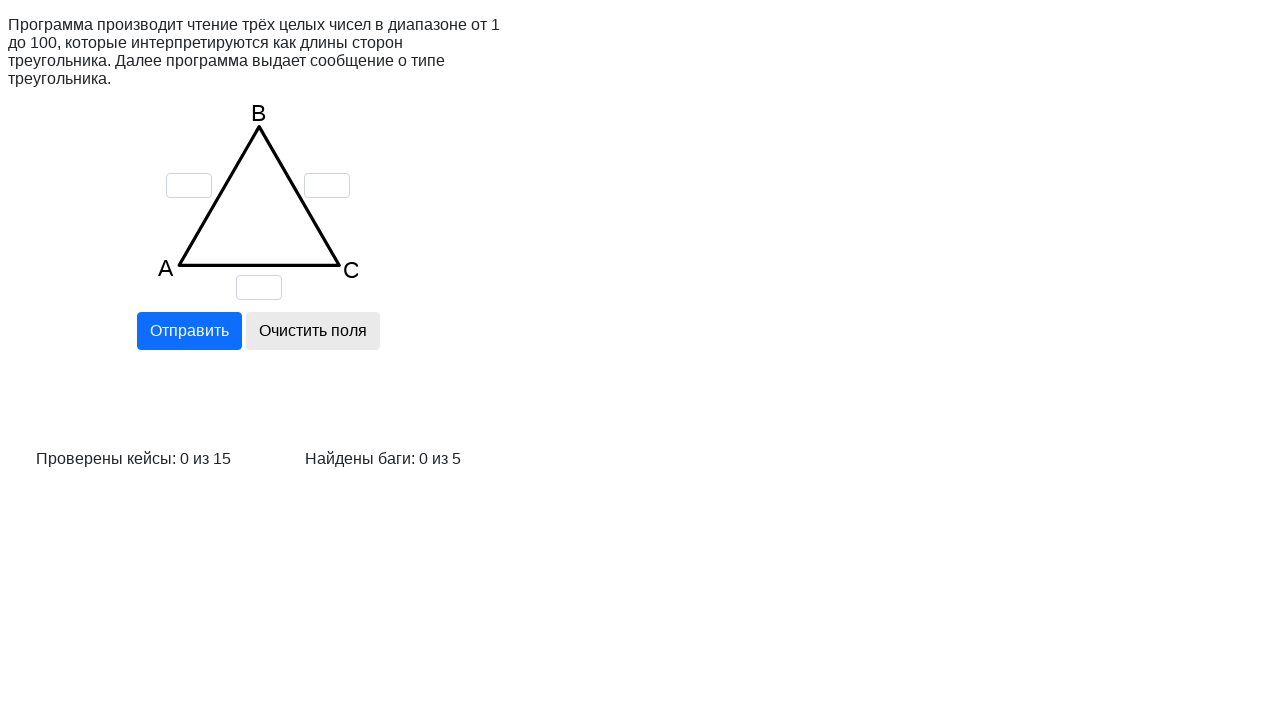

Cleared input field 'a' on input[name='a']
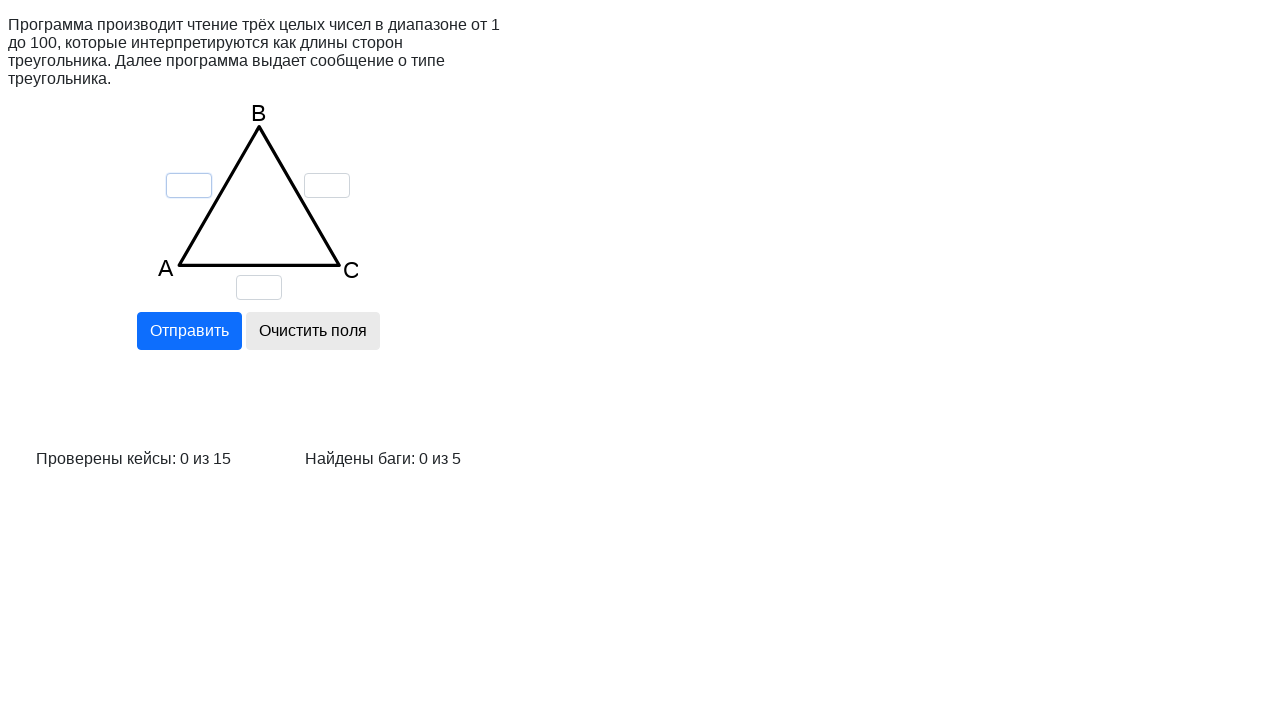

Cleared input field 'b' on input[name='b']
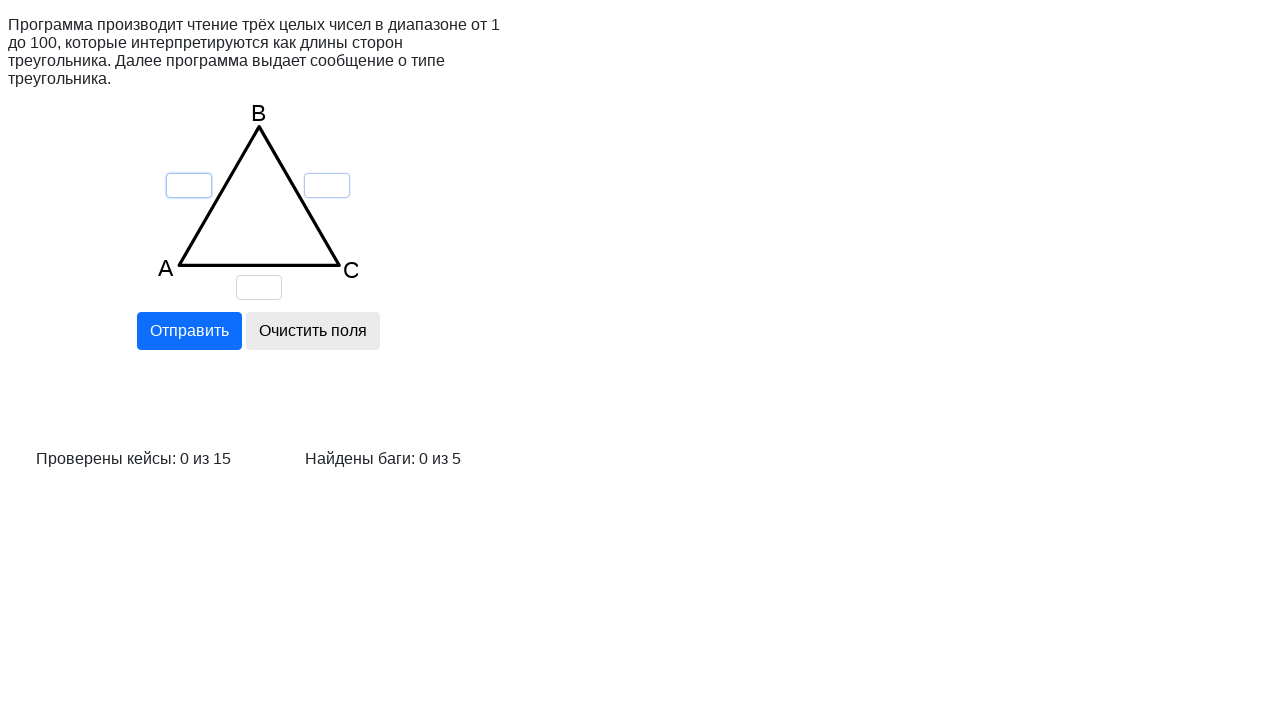

Cleared input field 'c' on input[name='c']
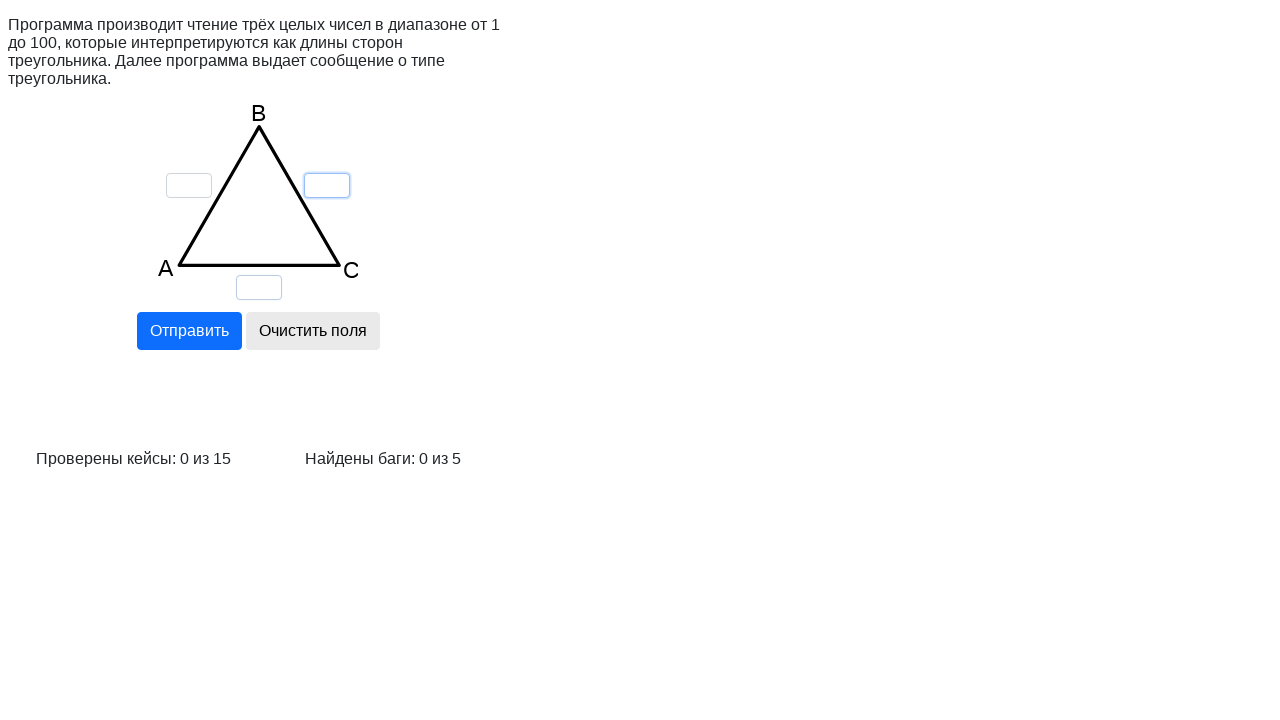

Filled field 'a' with value '10' on input[name='a']
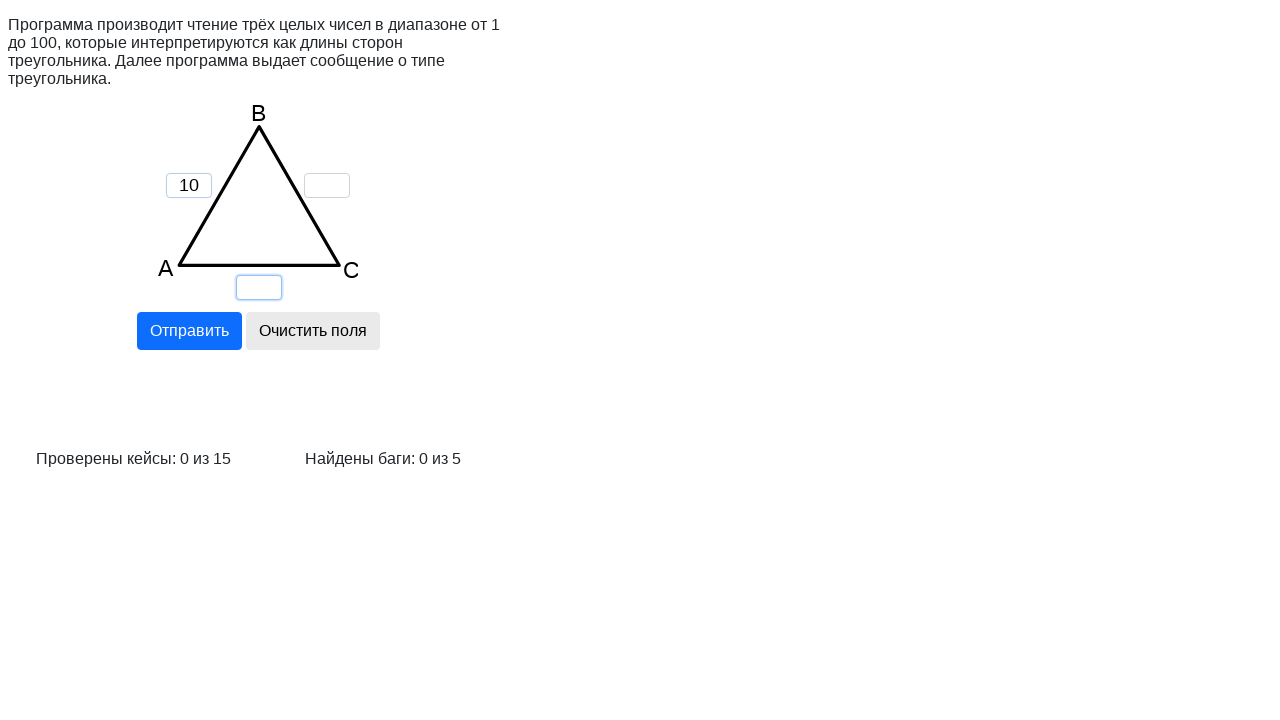

Filled field 'b' with real number '6,5' using comma as decimal separator on input[name='b']
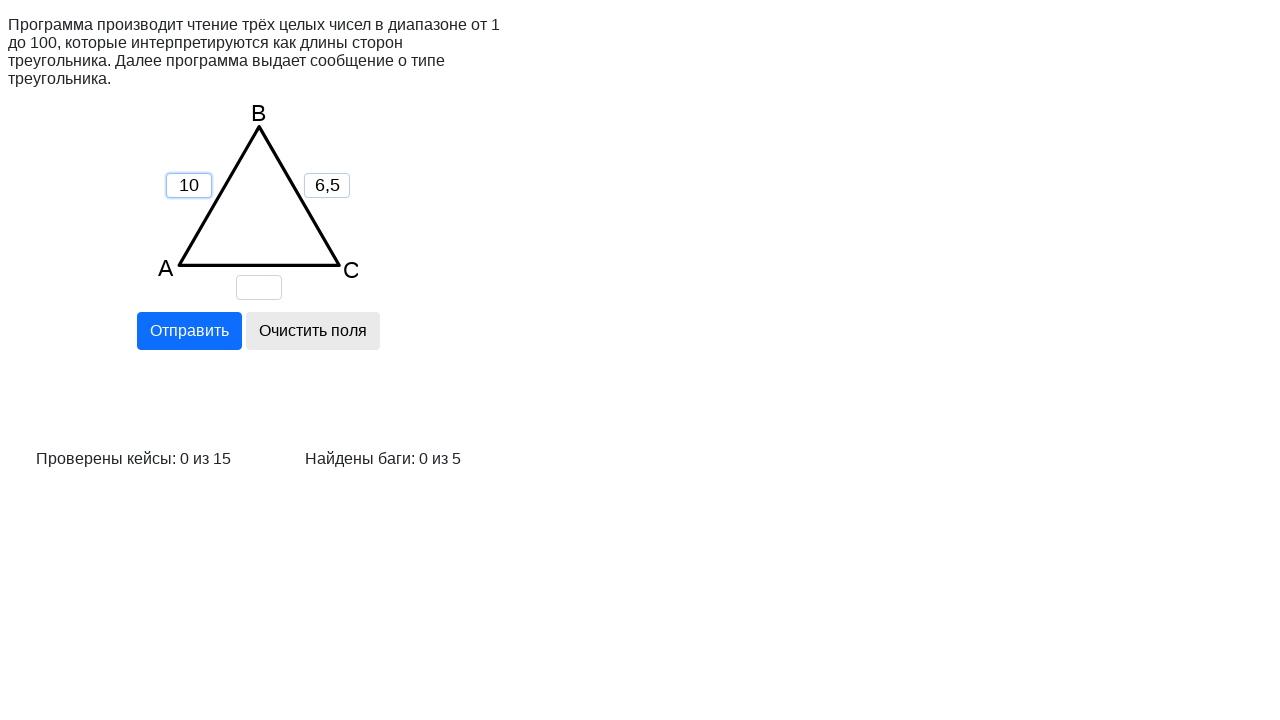

Filled field 'c' with value '7' on input[name='c']
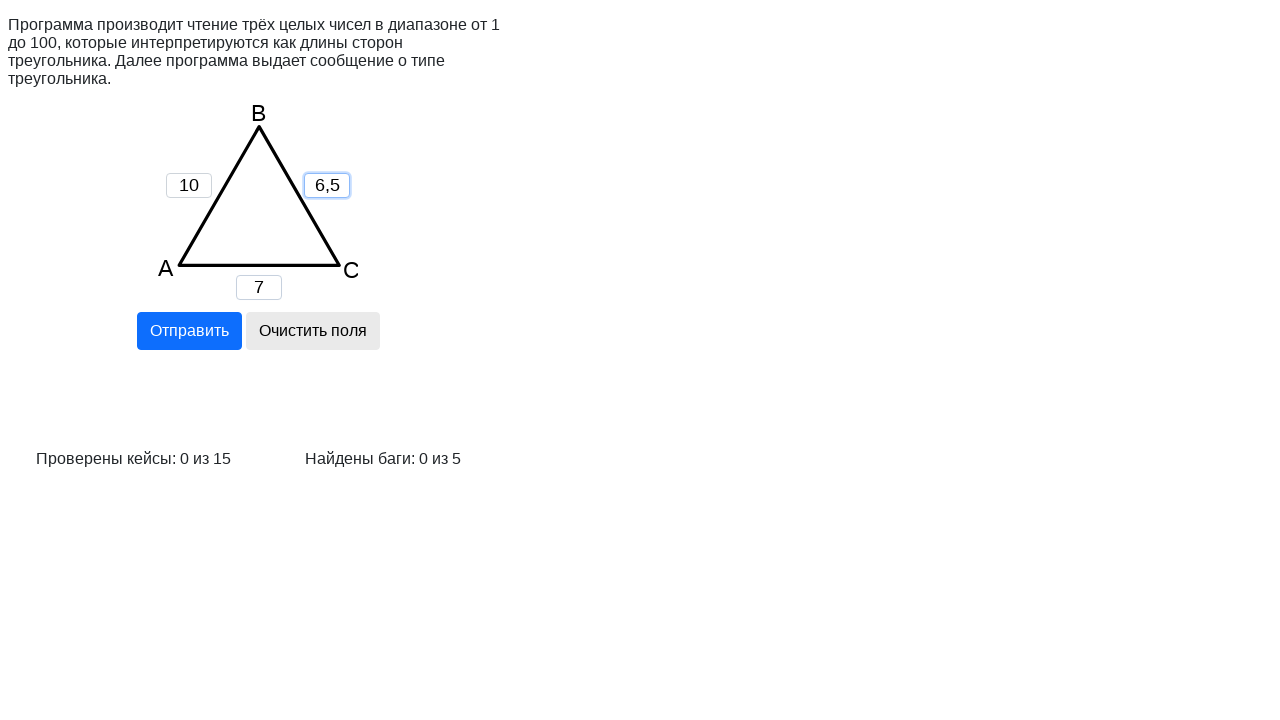

Clicked calculate button to compute triangle properties at (189, 331) on input[name='calc']
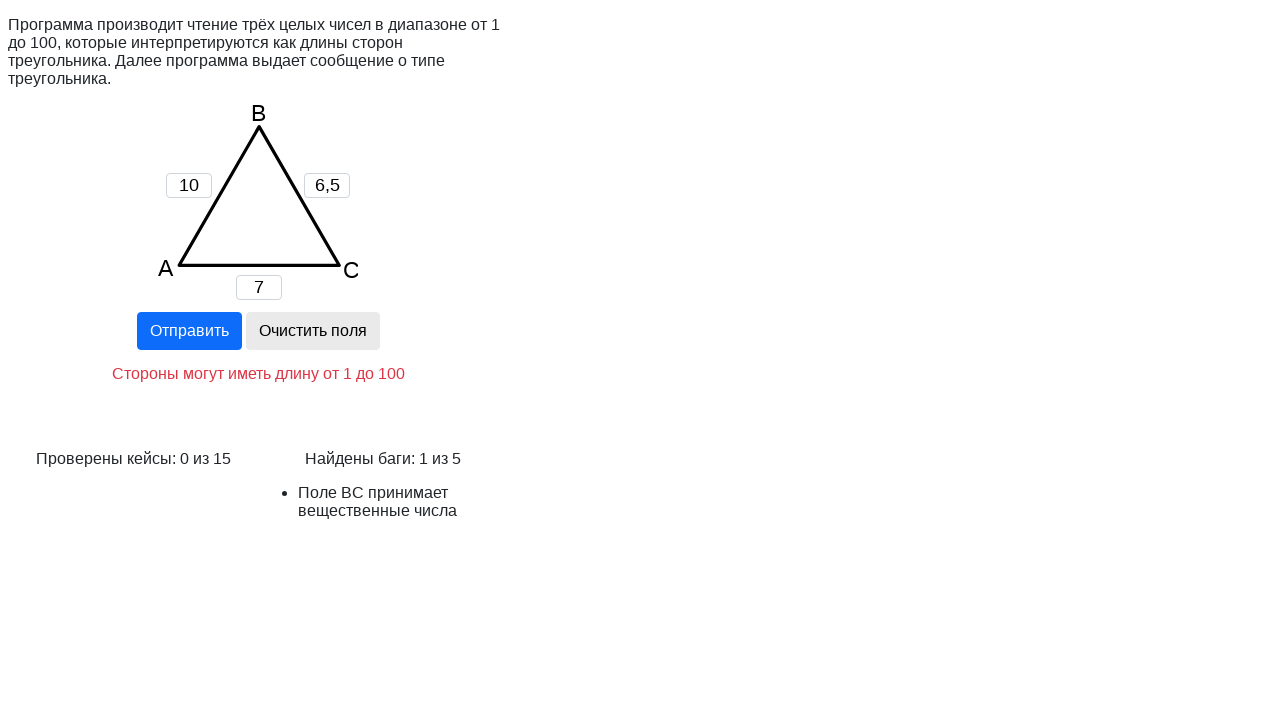

Verified that success message 'Поле ВC принимает вещественные числа' appeared
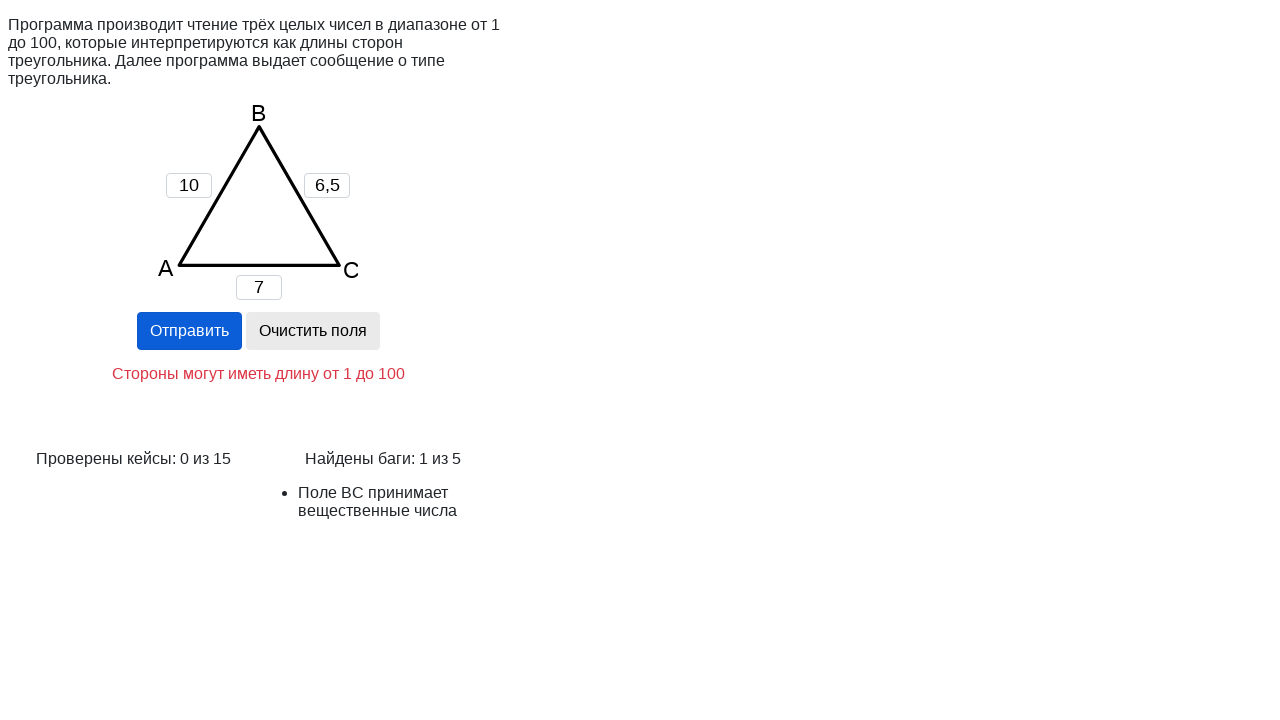

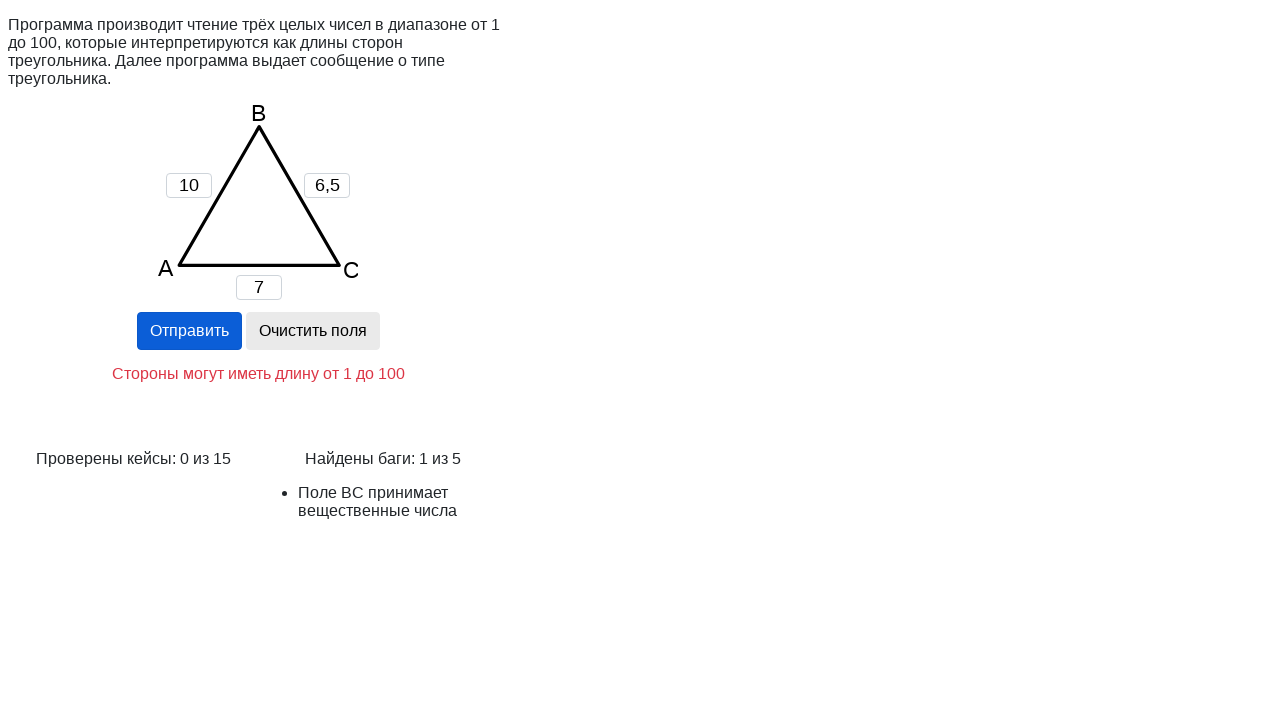